Waits for a price to reach $100, books it, then solves a mathematical captcha by calculating a logarithmic expression and submitting the answer

Starting URL: http://suninjuly.github.io/explicit_wait2.html

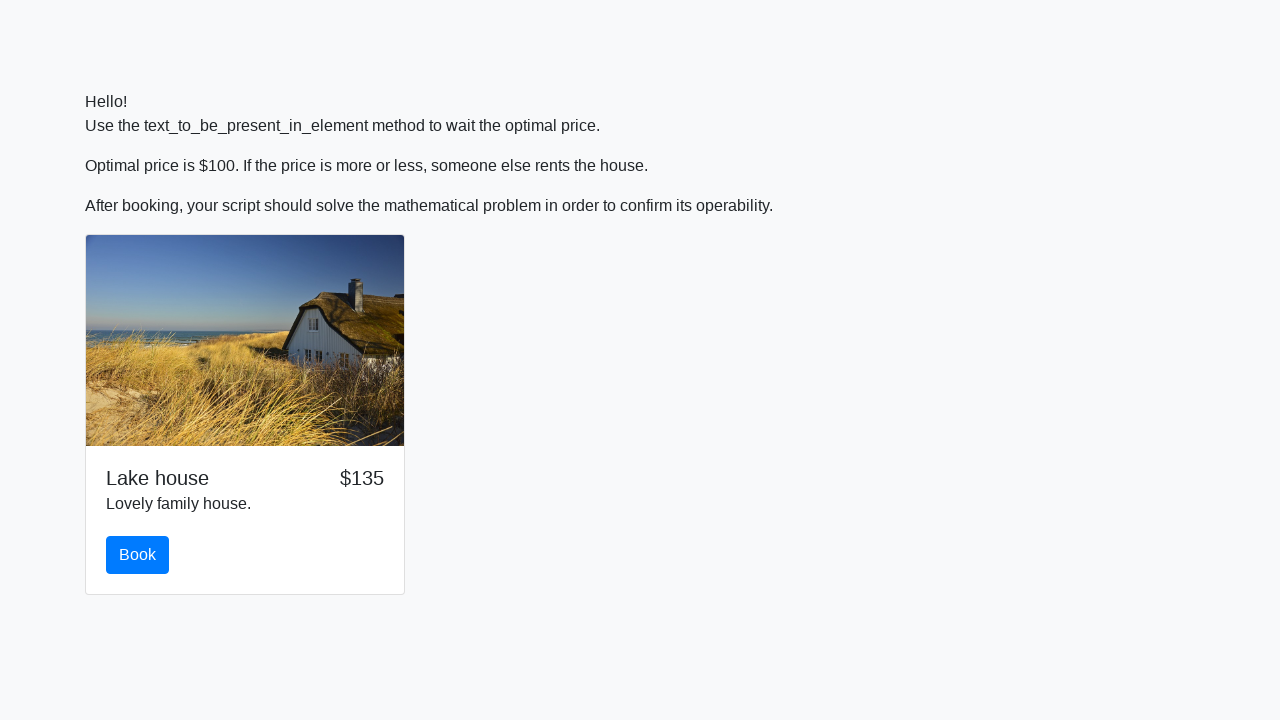

Waited for price to reach $100
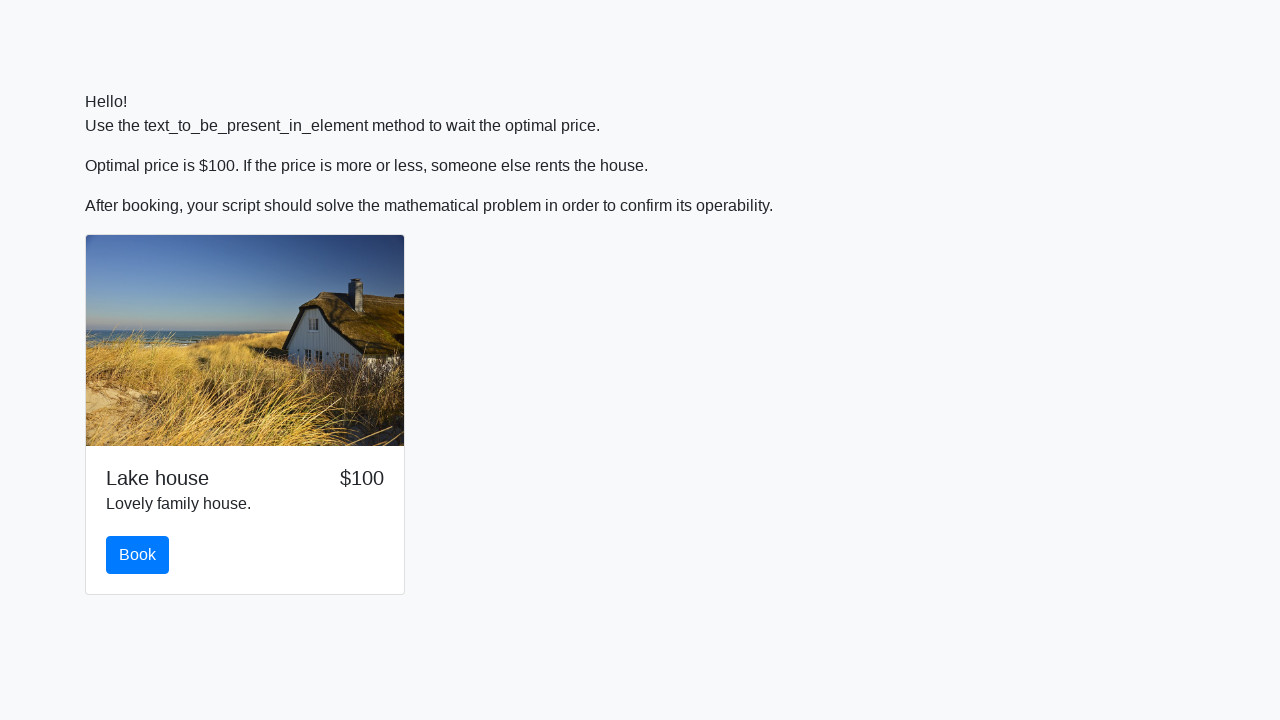

Clicked the book button at (138, 555) on button#book
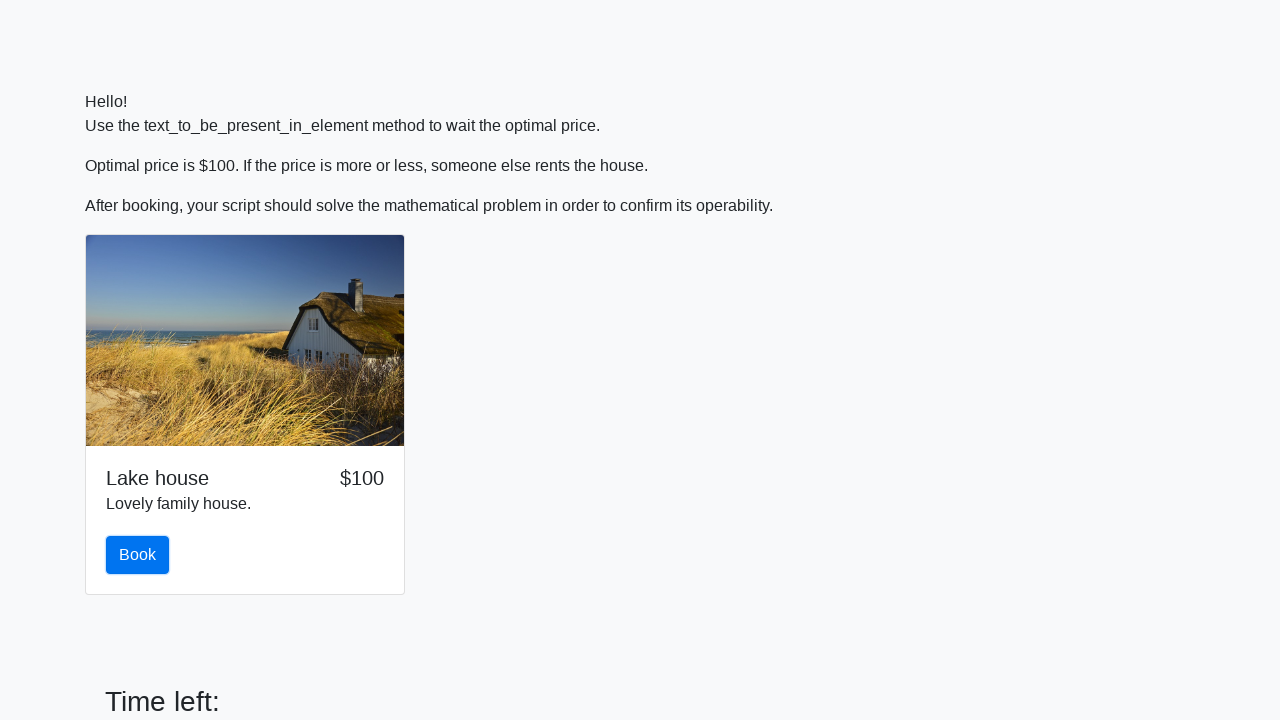

Retrieved input value for calculation: 477
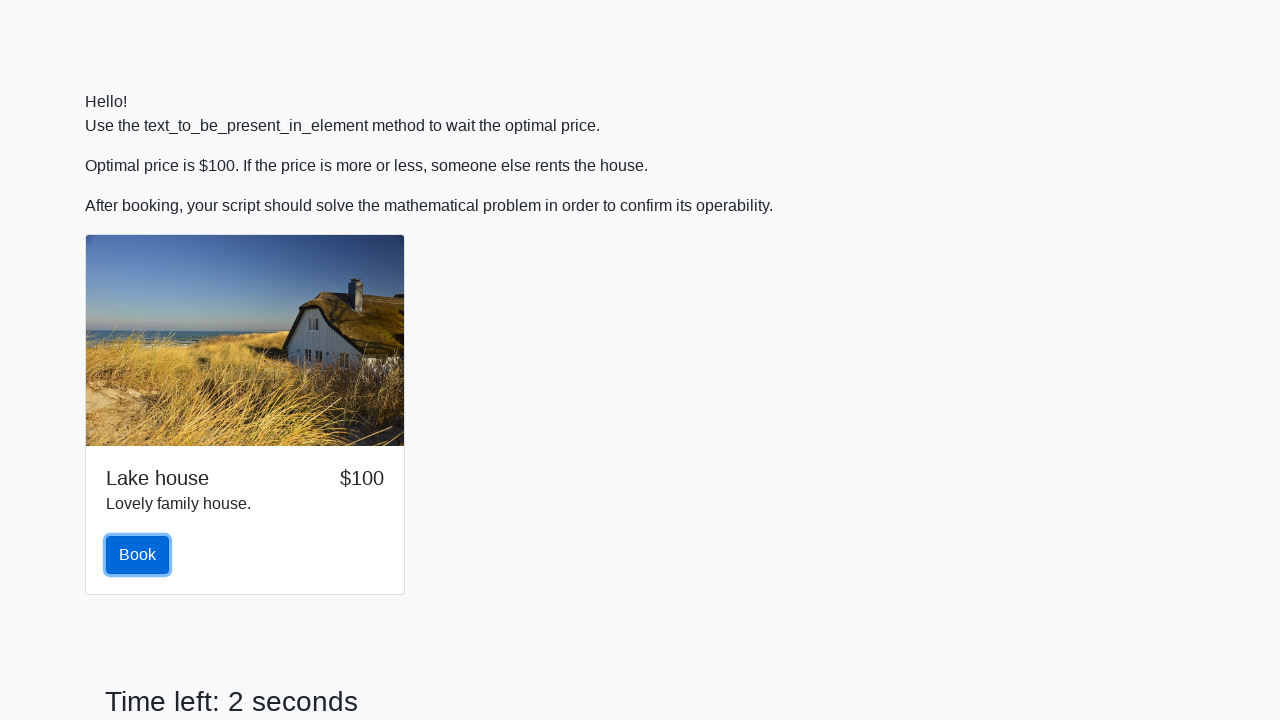

Calculated logarithmic expression result: 1.7891300664490906
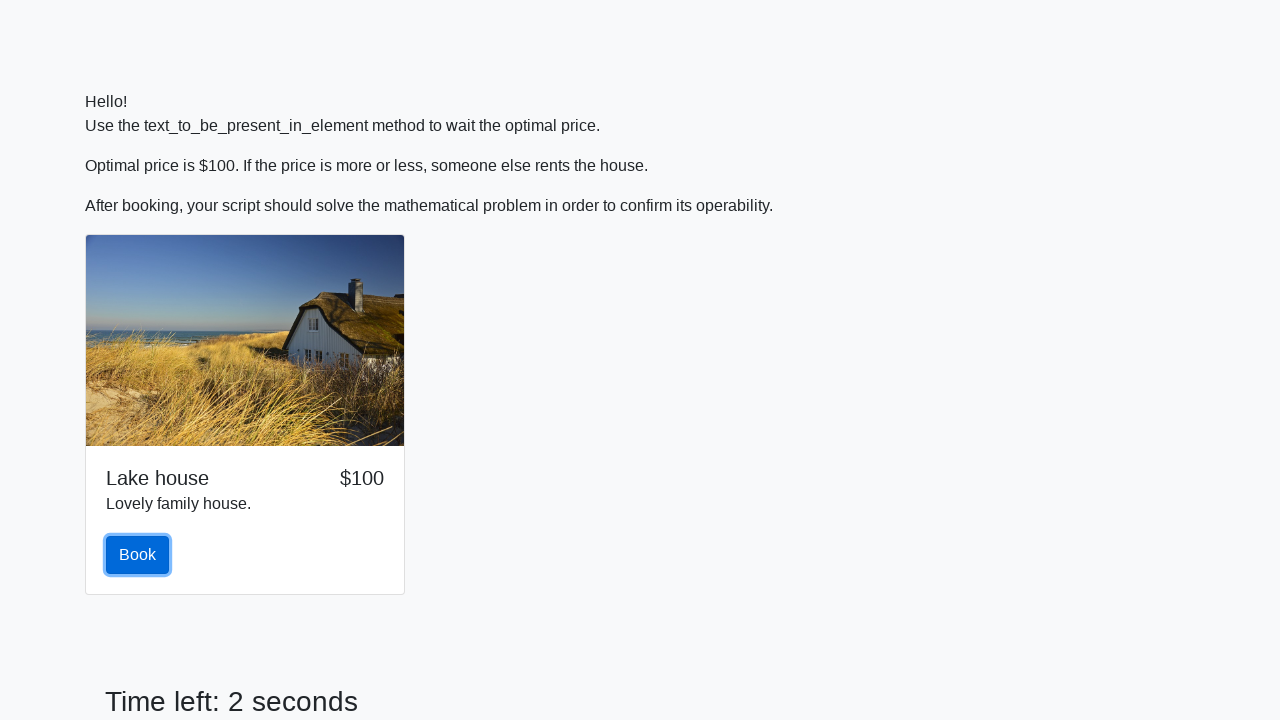

Filled answer field with calculated value: 1.7891300664490906 on input.form-control
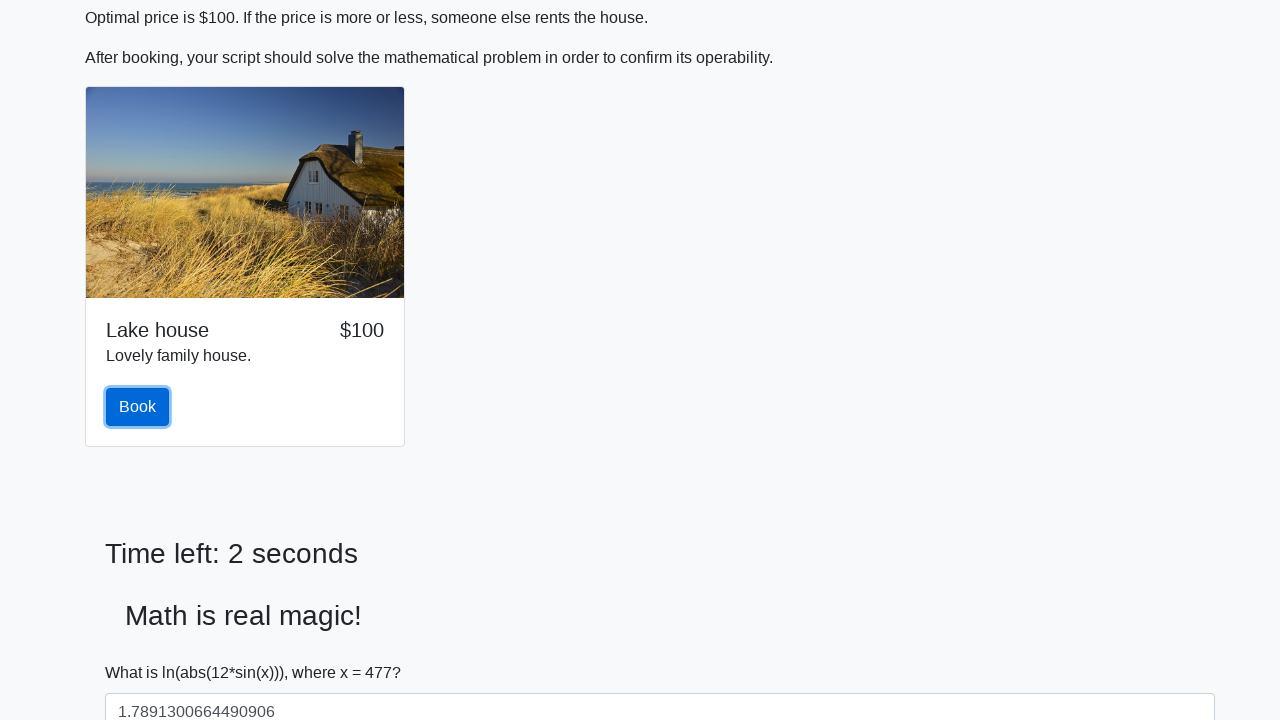

Clicked solve button to submit captcha answer at (143, 651) on #solve
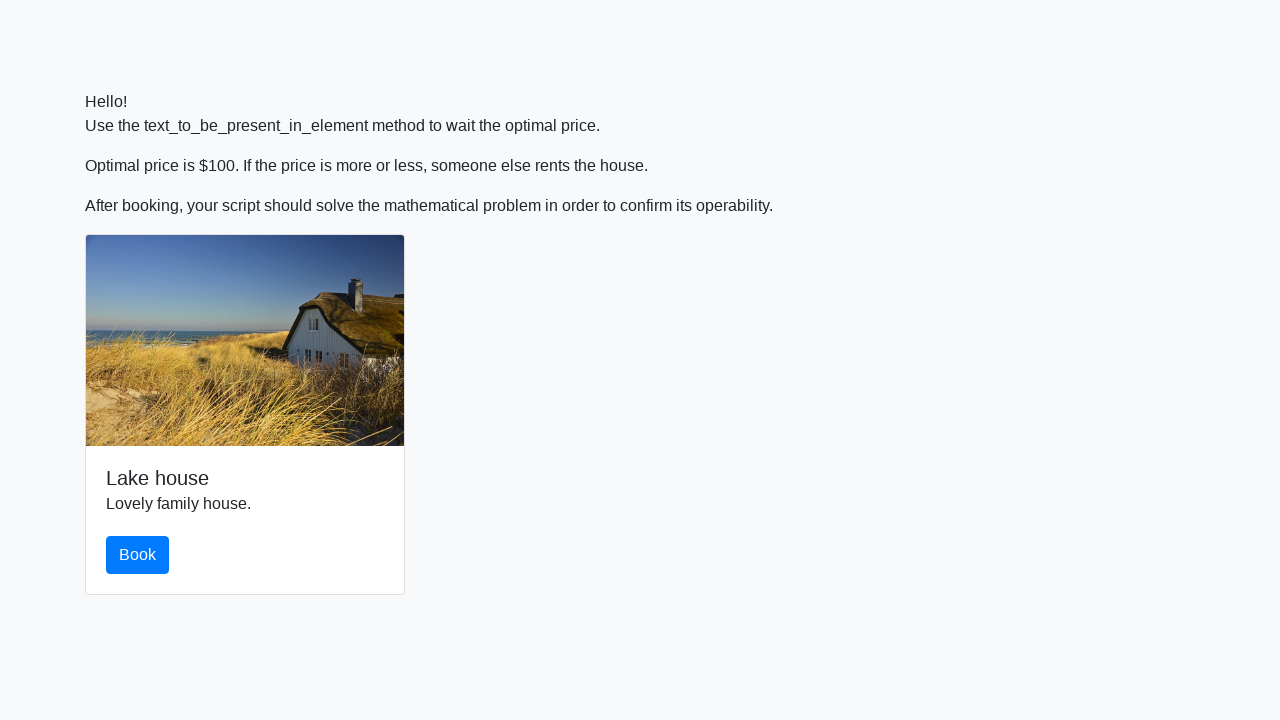

Waited 2 seconds to see the result
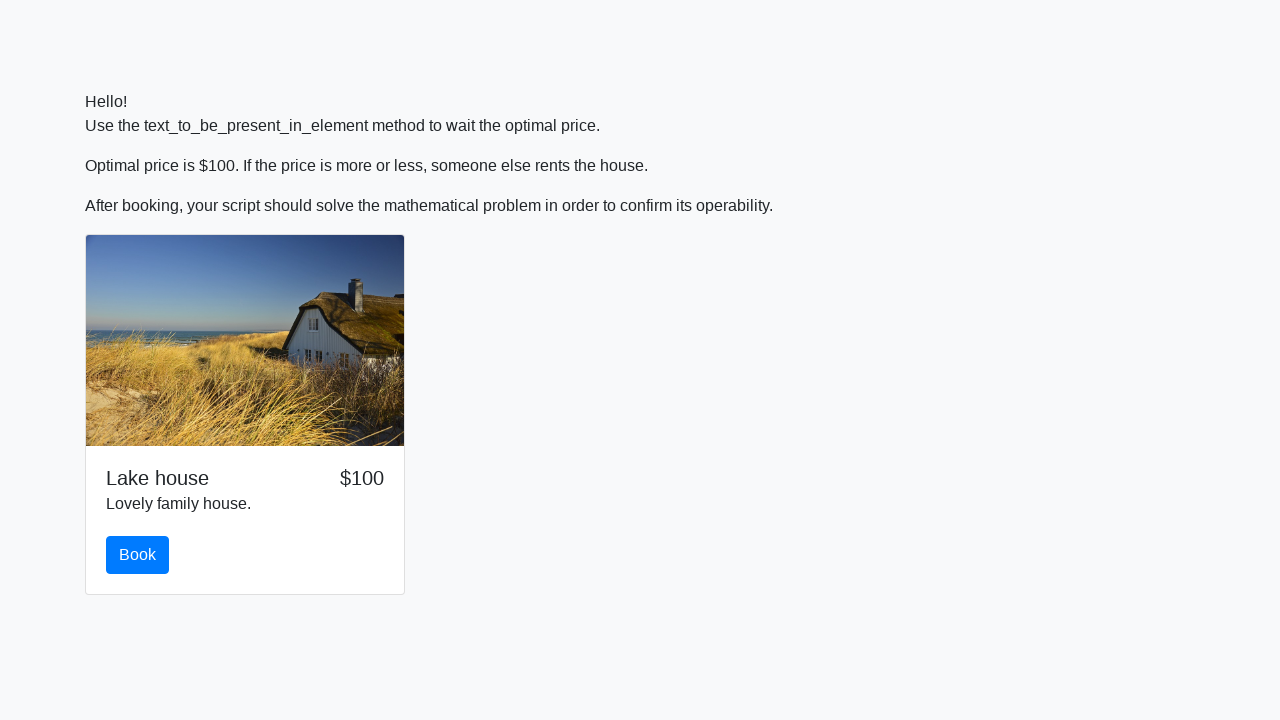

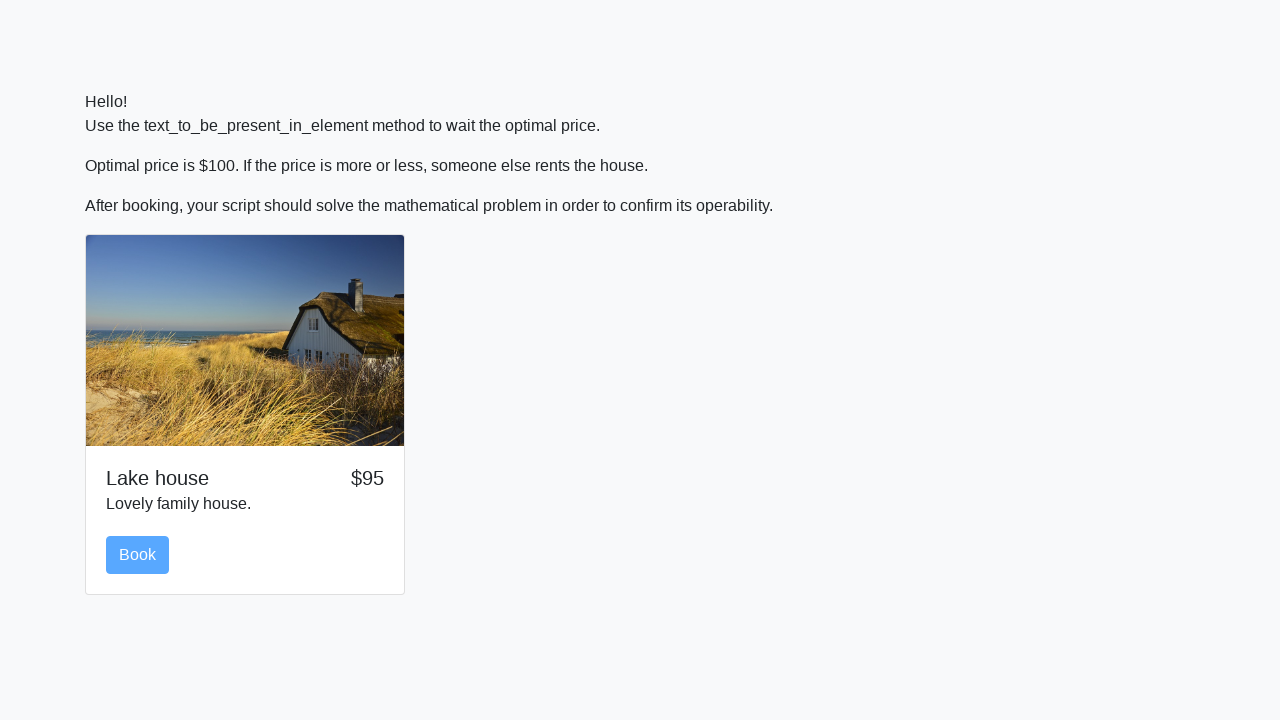